Tests a registration form by filling in first name, last name, and email fields, then submitting the form

Starting URL: http://suninjuly.github.io/registration1.html

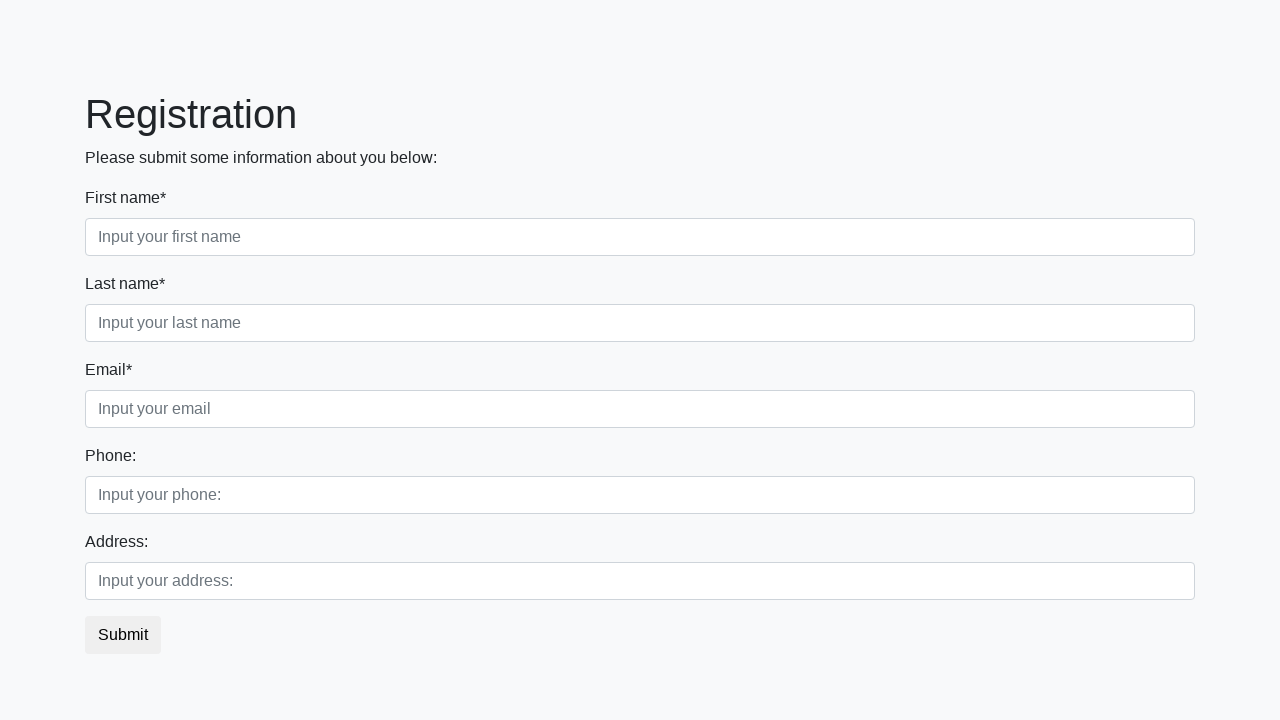

Filled first name field with 'Albert' on //label[text()='First name*']/following-sibling::input
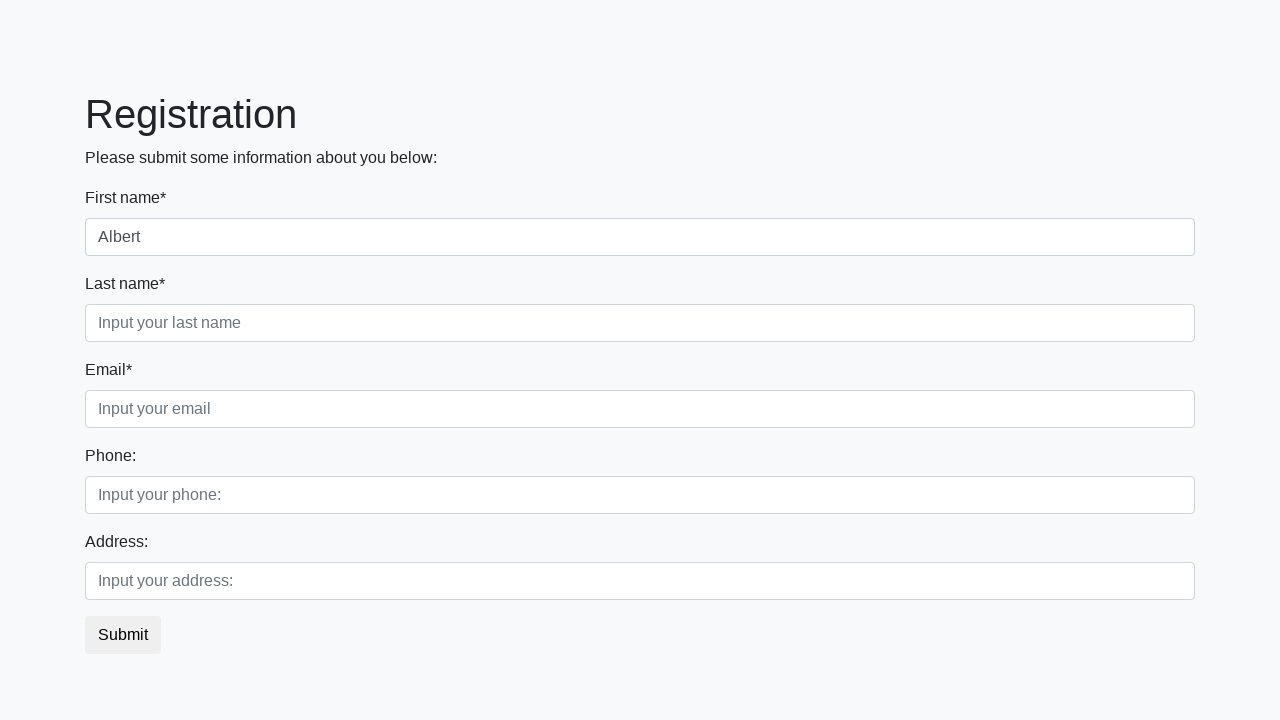

Filled last name field with 'Einstein' on //label[text()='Last name*']/following-sibling::input
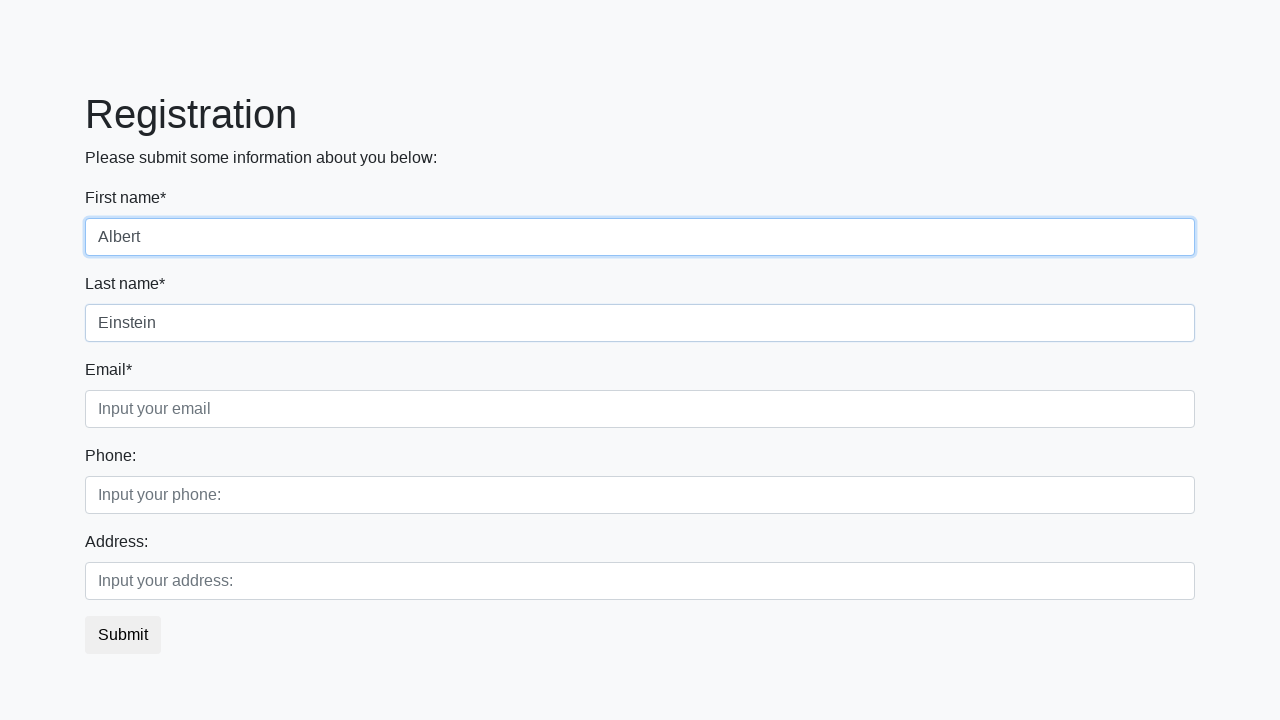

Filled email field with 'albert@gmail.com' on //label[text()='Email*']/following-sibling::input
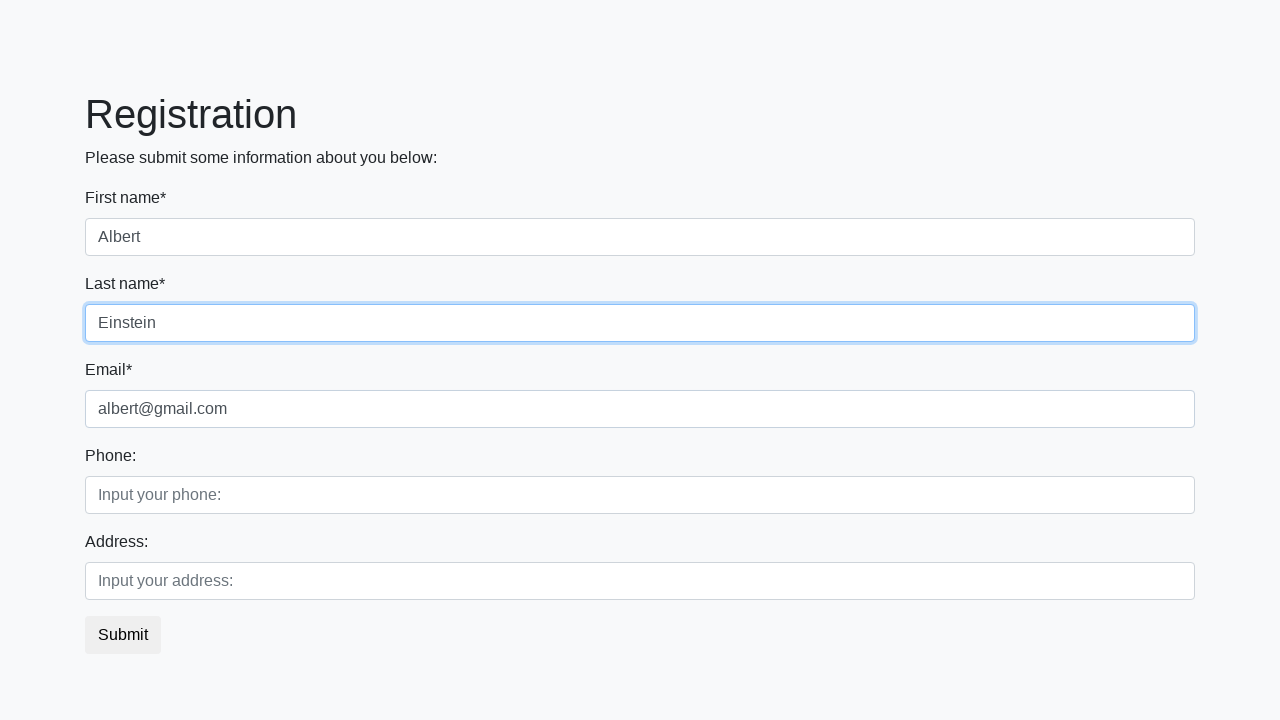

Clicked submit button to submit the registration form at (123, 635) on button[type='submit']
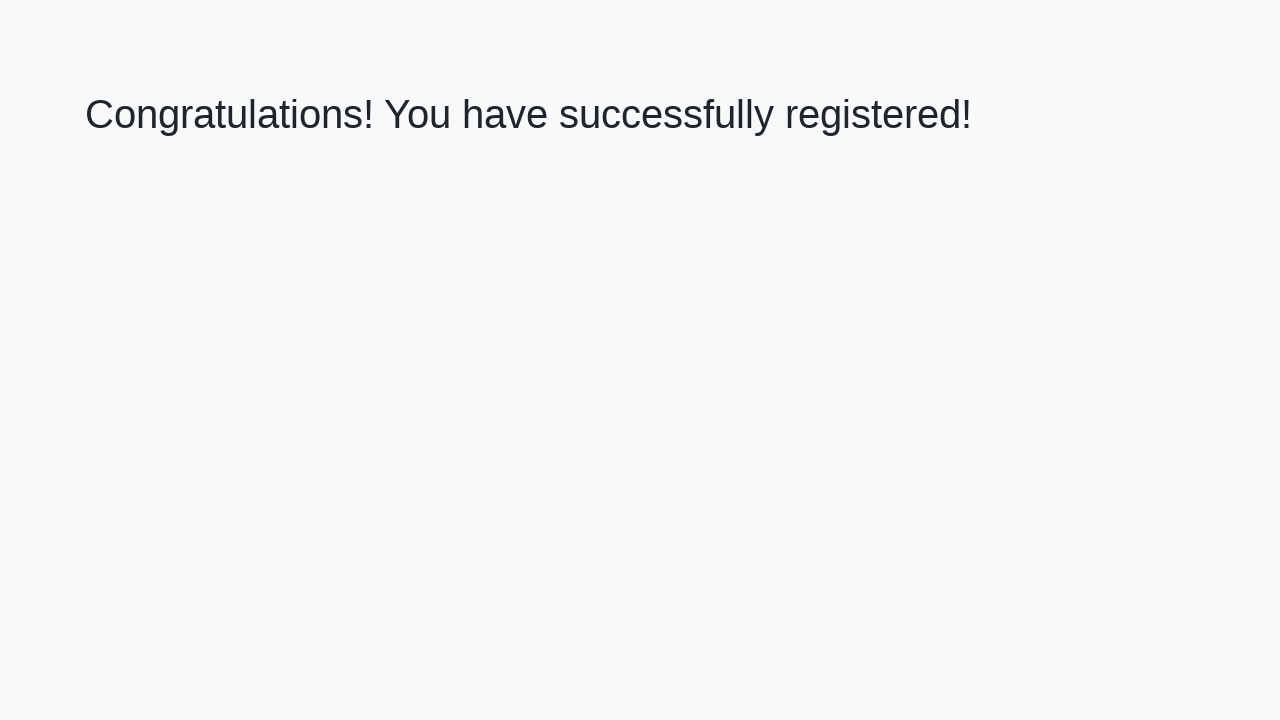

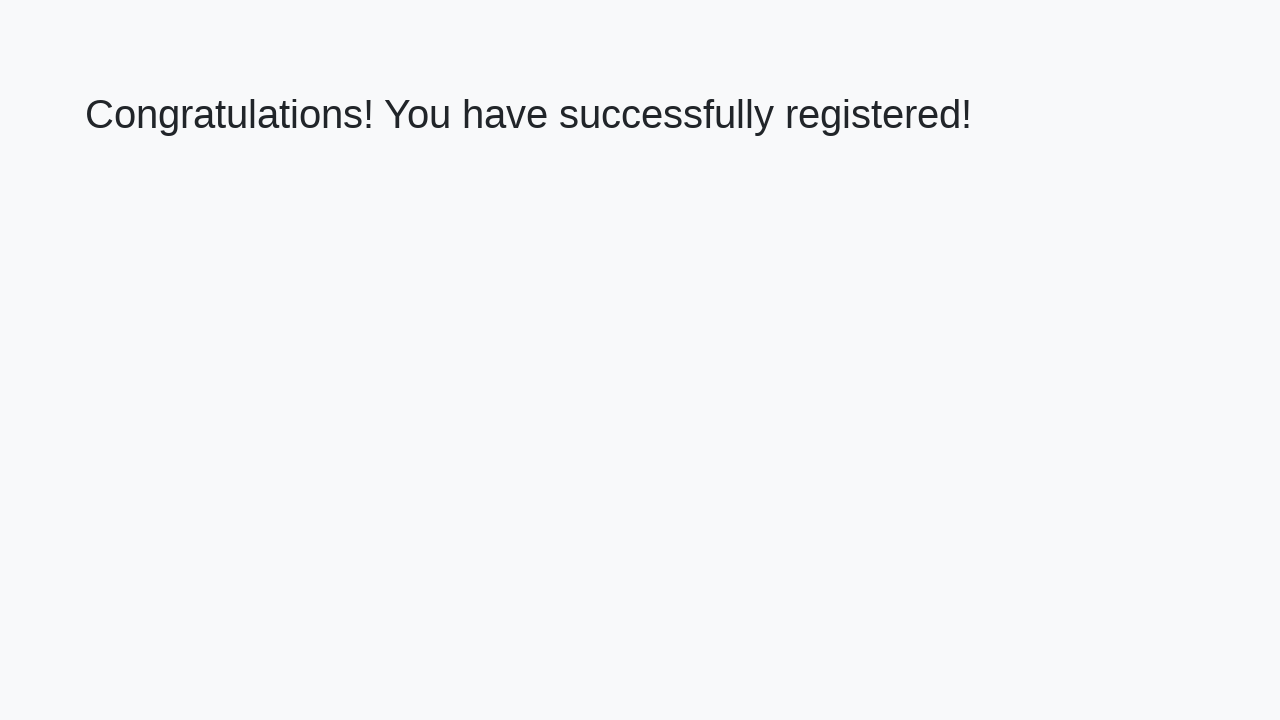